Tests dynamic loading functionality by clicking a Start button and verifying that "Hello World!" text appears after the loading completes

Starting URL: https://the-internet.herokuapp.com/dynamic_loading/1

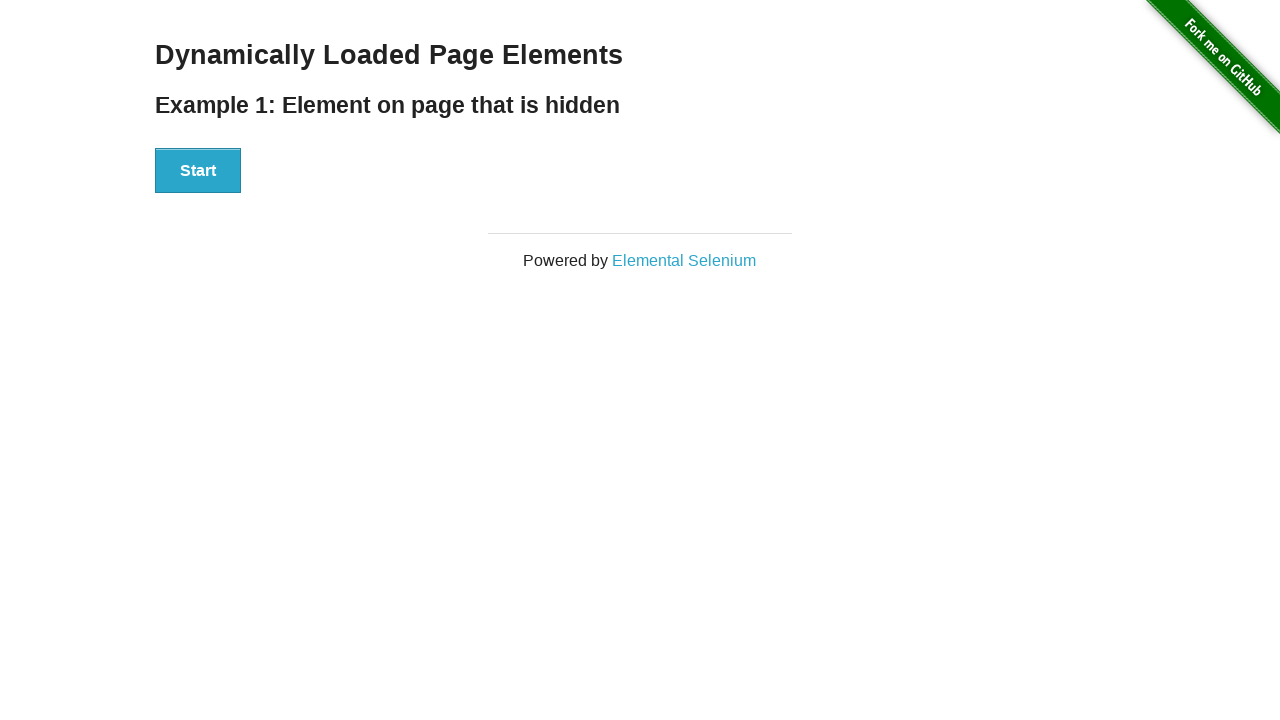

Clicked the Start button to initiate dynamic loading at (198, 171) on xpath=//div[@id='start']//button
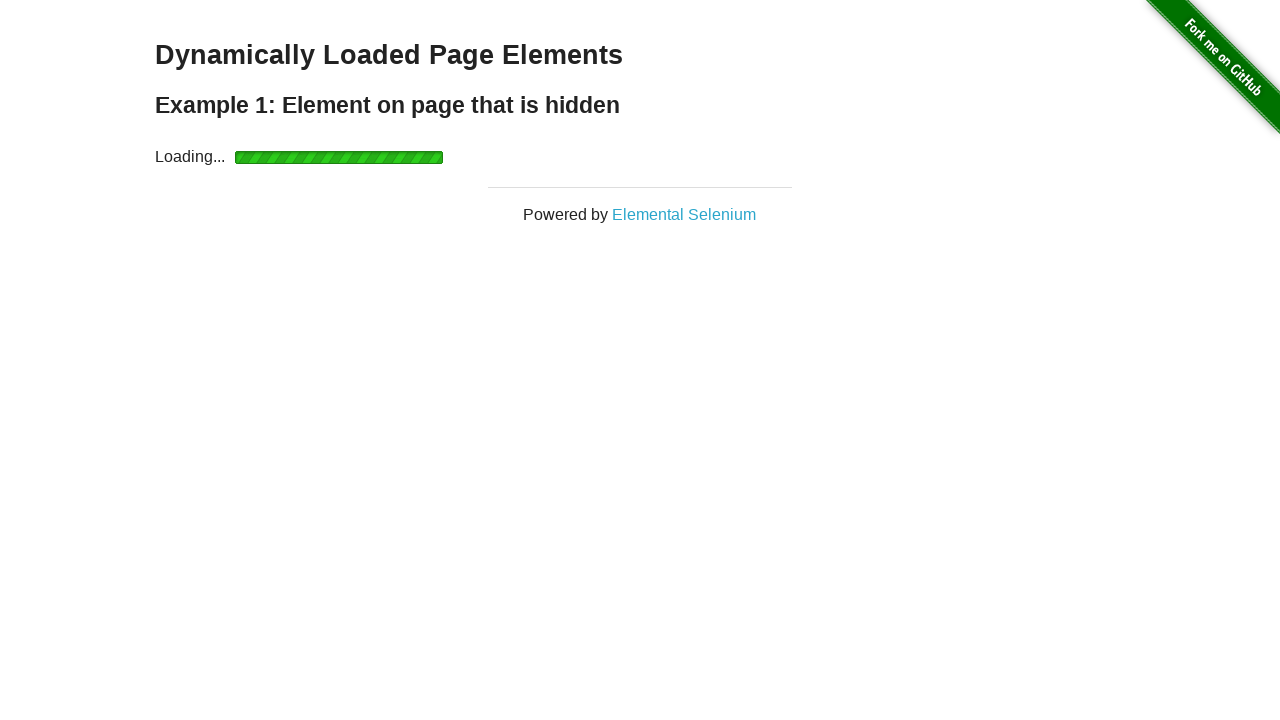

Waited for 'Hello World!' text to appear after loading completed
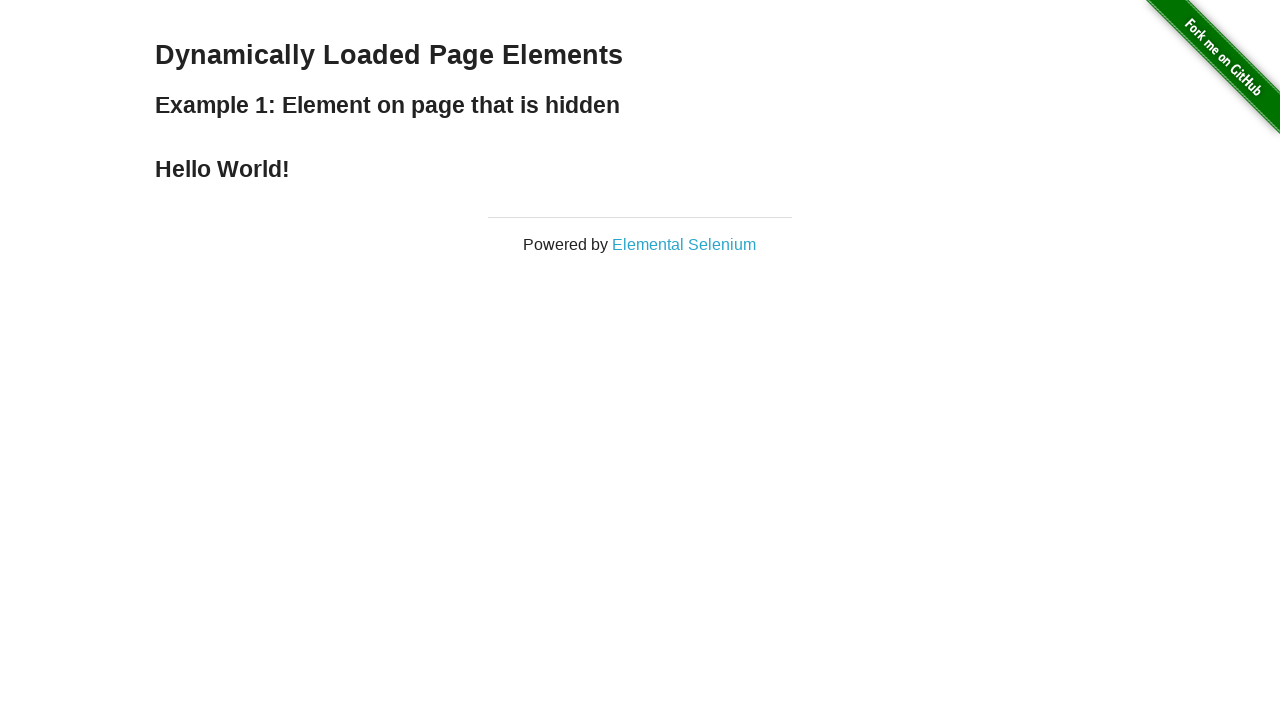

Verified that the text content is 'Hello World!'
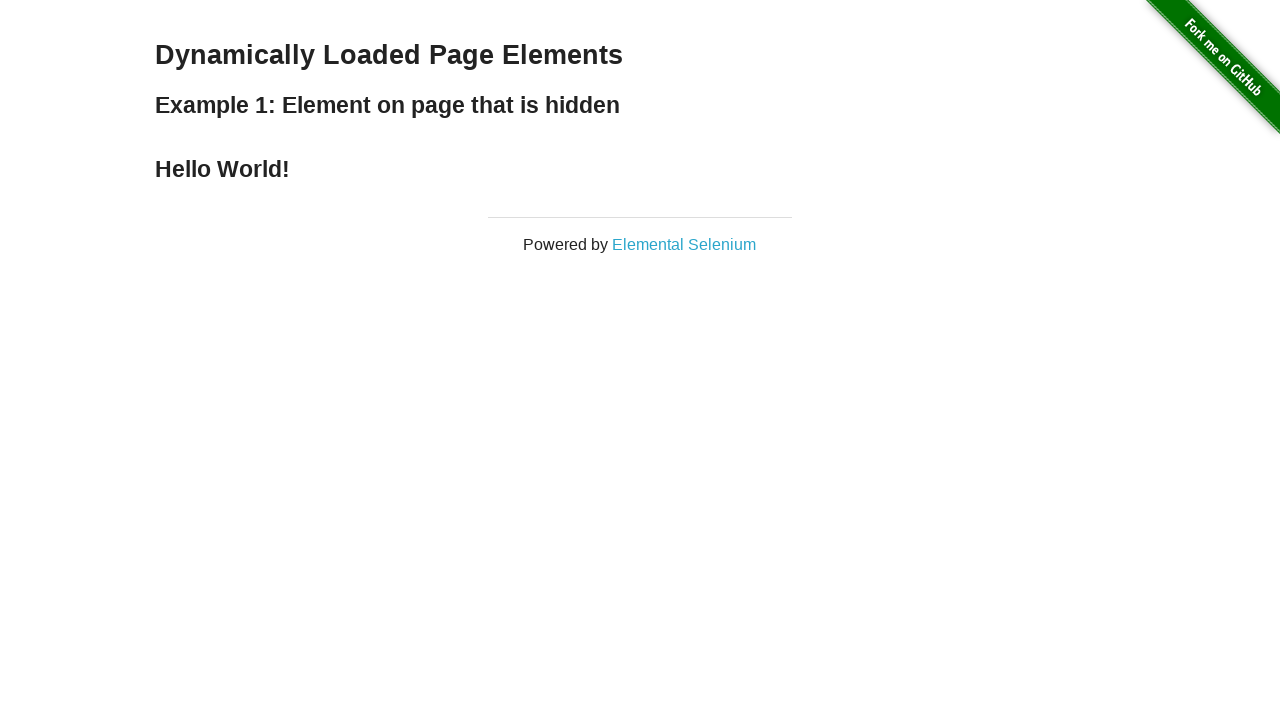

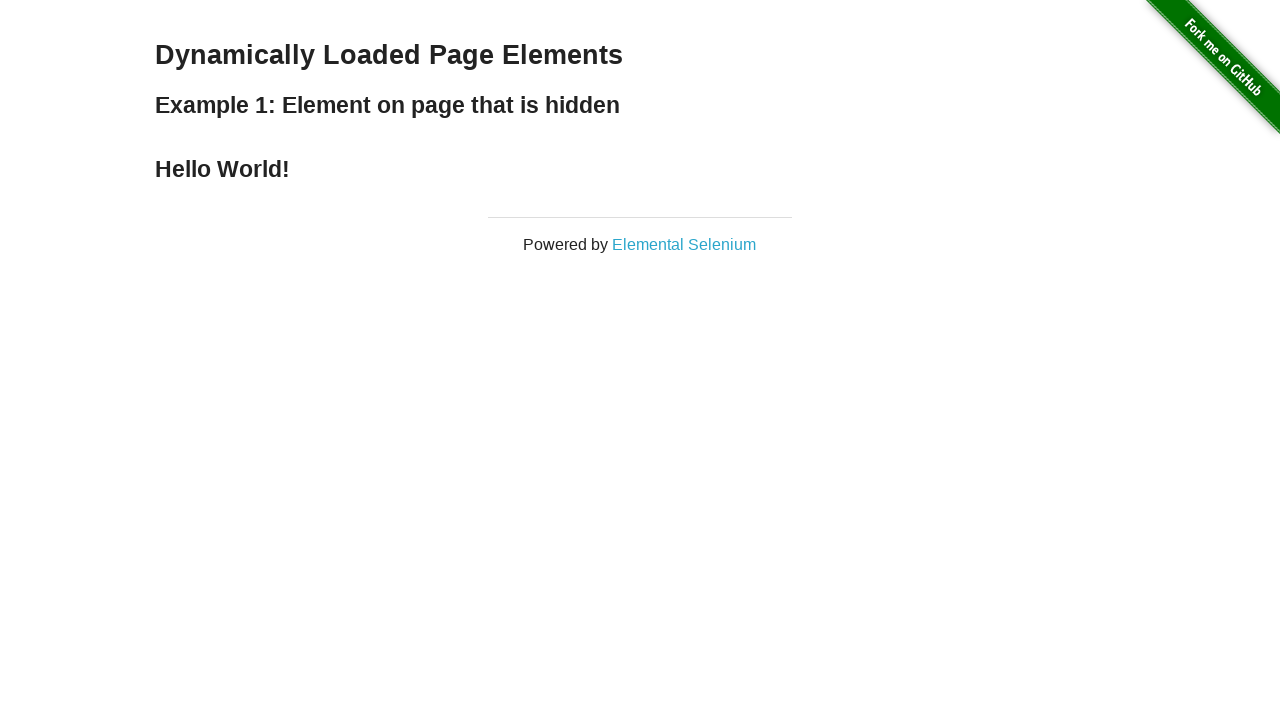